Selects departure and destination cities for a flight, searches for flights, and verifies the flight results table loads with price information.

Starting URL: https://blazedemo.com/

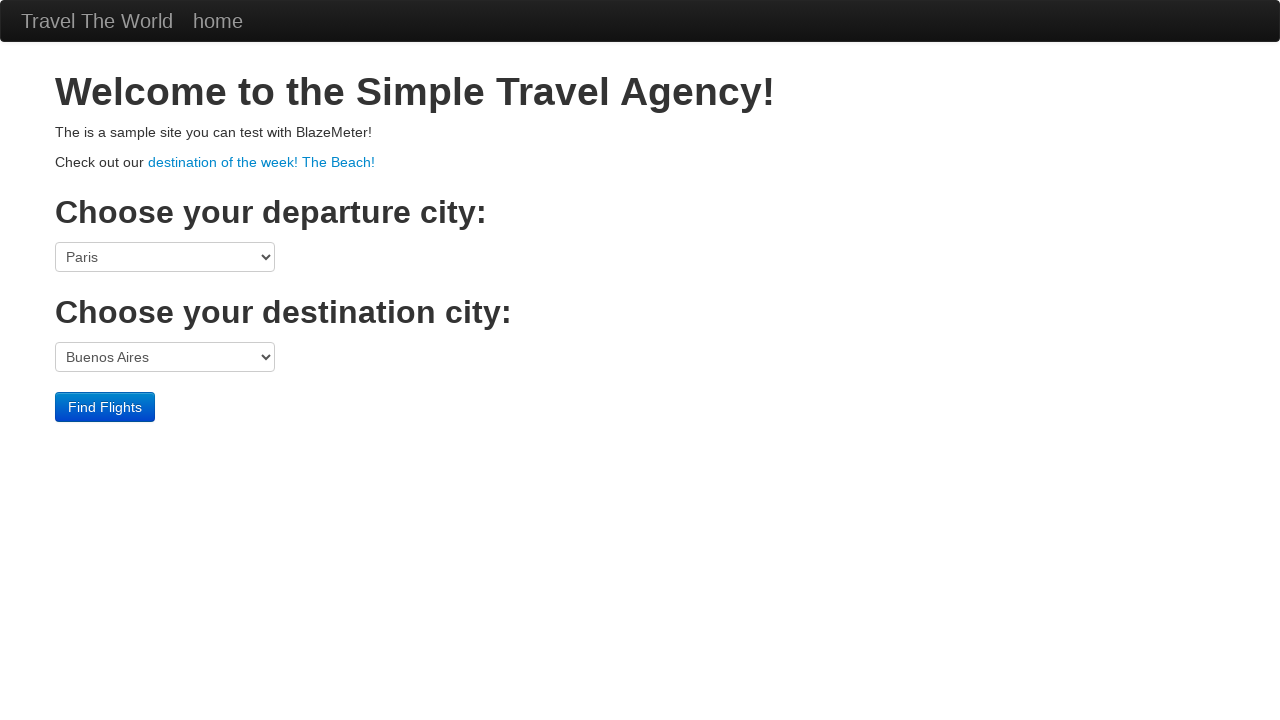

Selected Boston as departure city on select[name='fromPort']
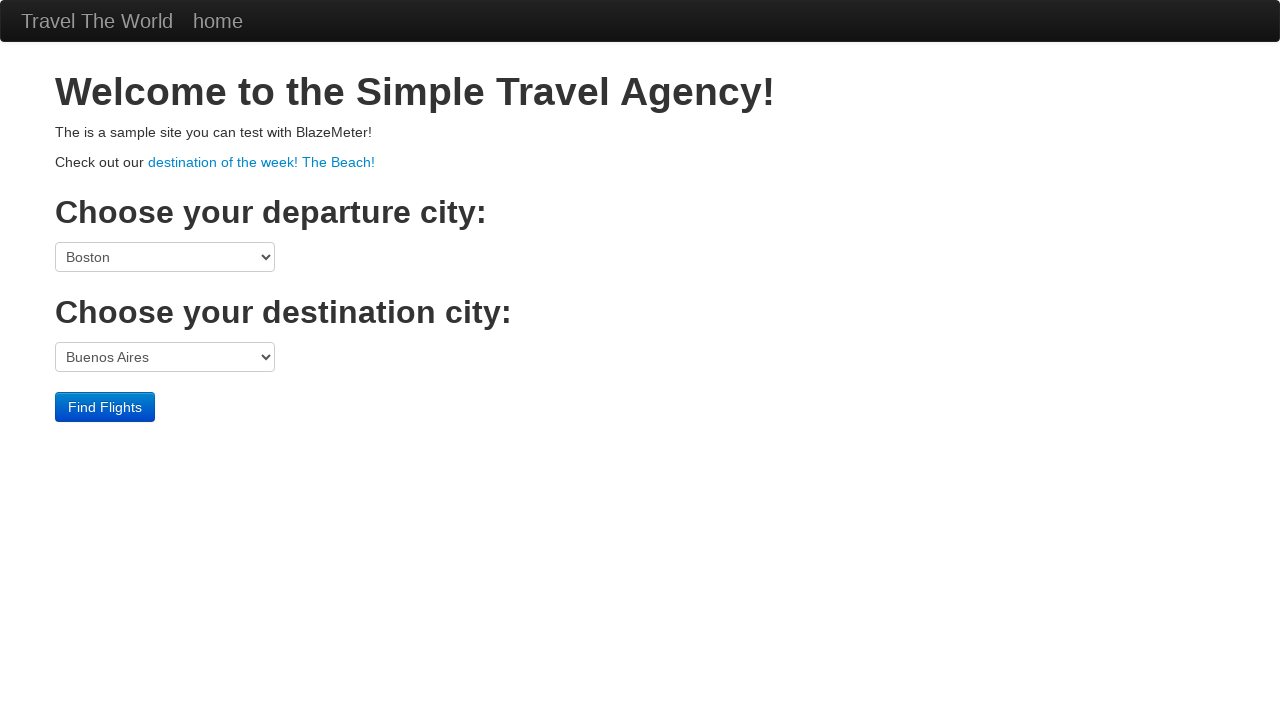

Selected Dublin as destination city on select[name='toPort']
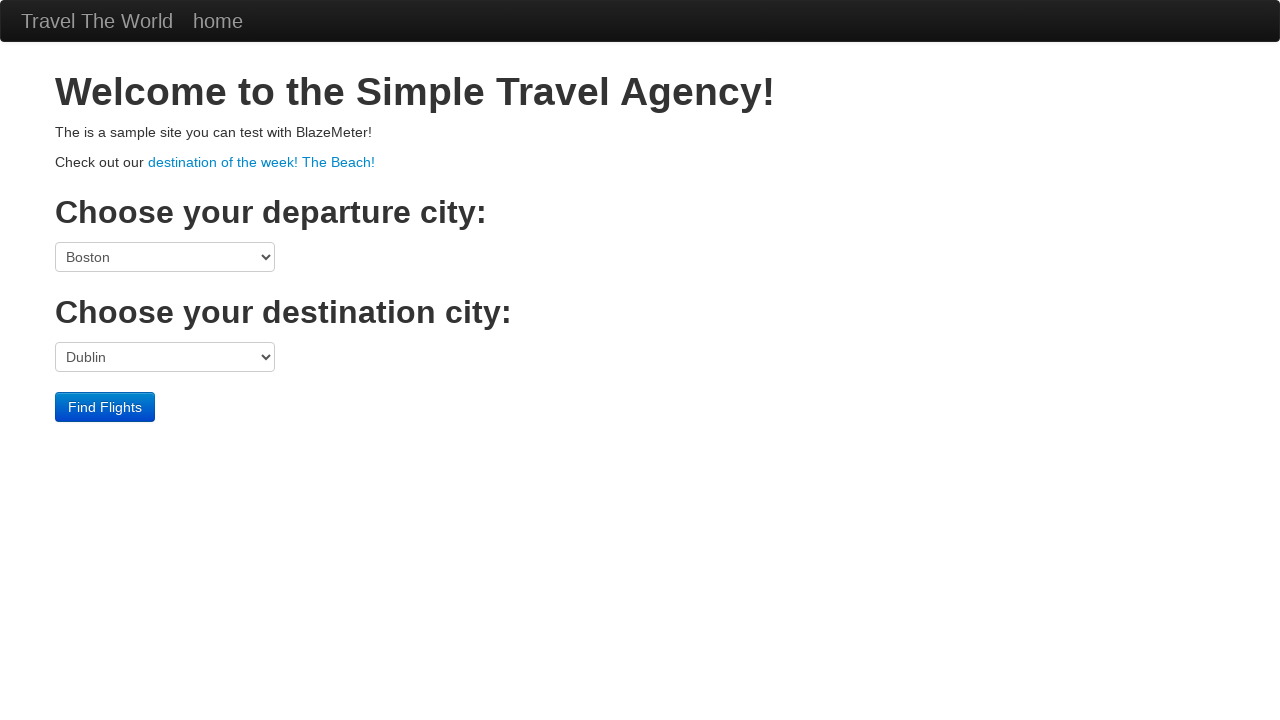

Clicked Find Flights button to search for flights at (105, 407) on input[value='Find Flights']
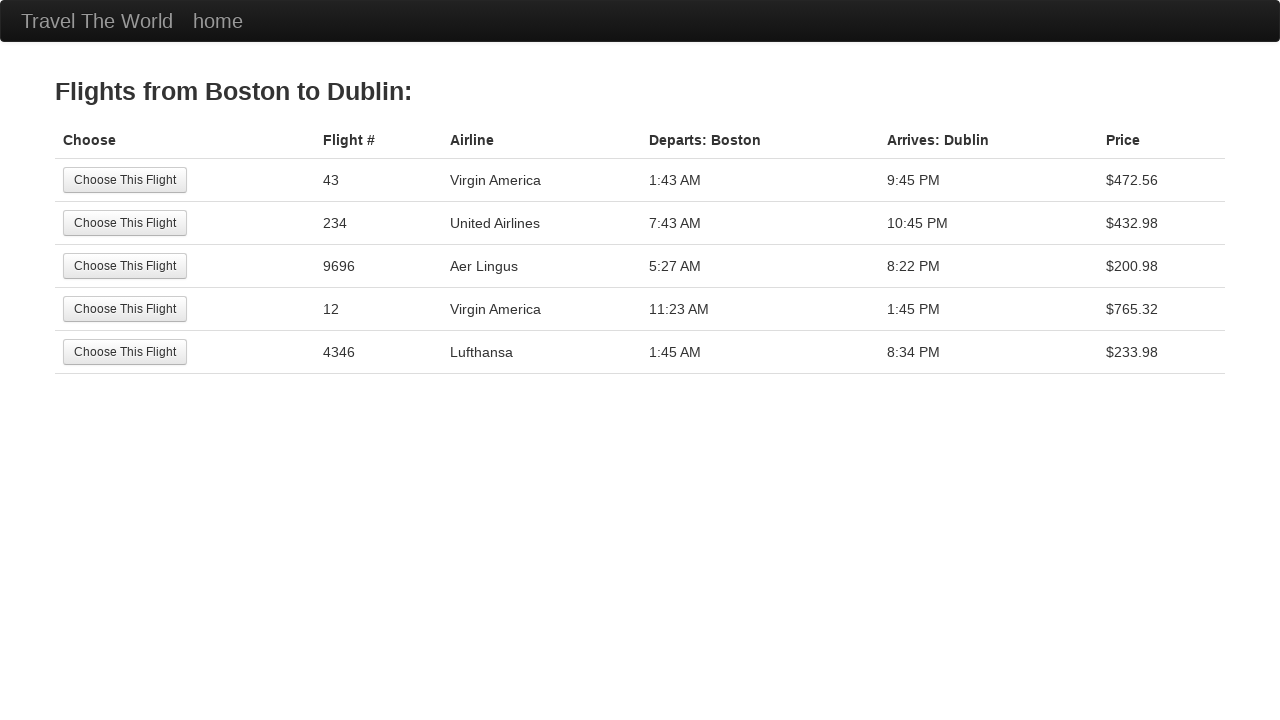

Flight results table loaded successfully
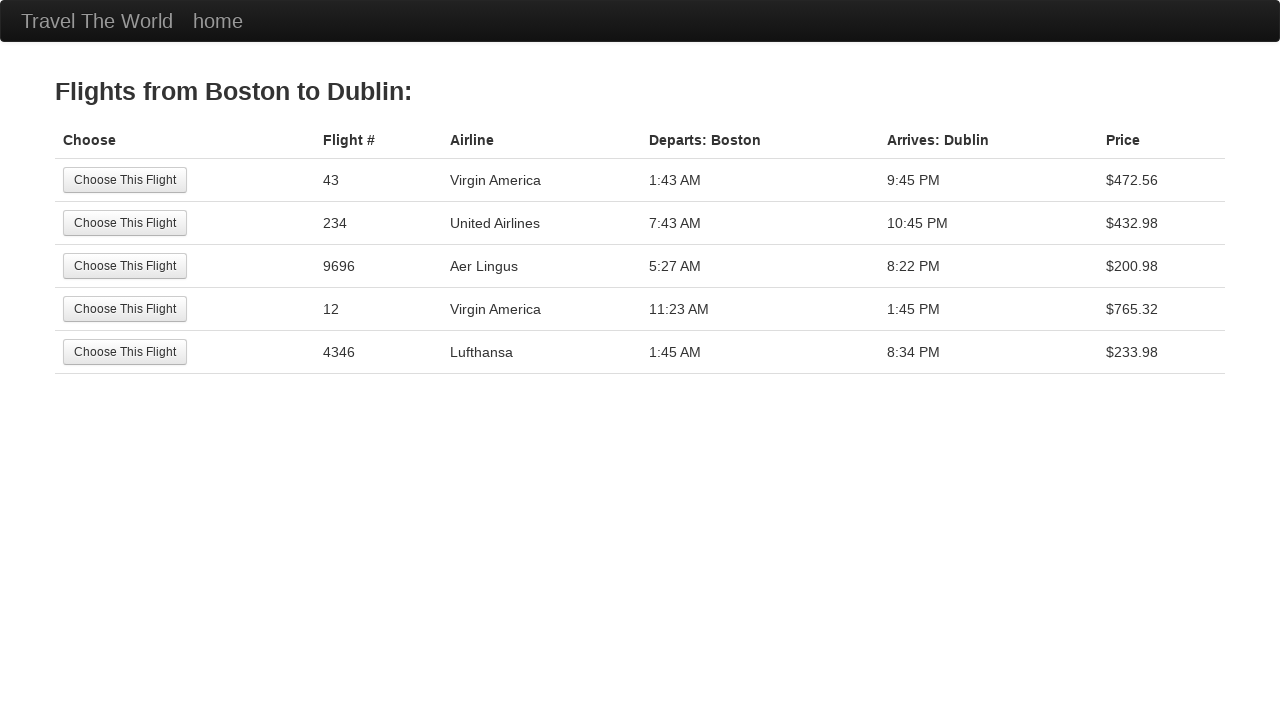

Verified price column elements are present in flight results table
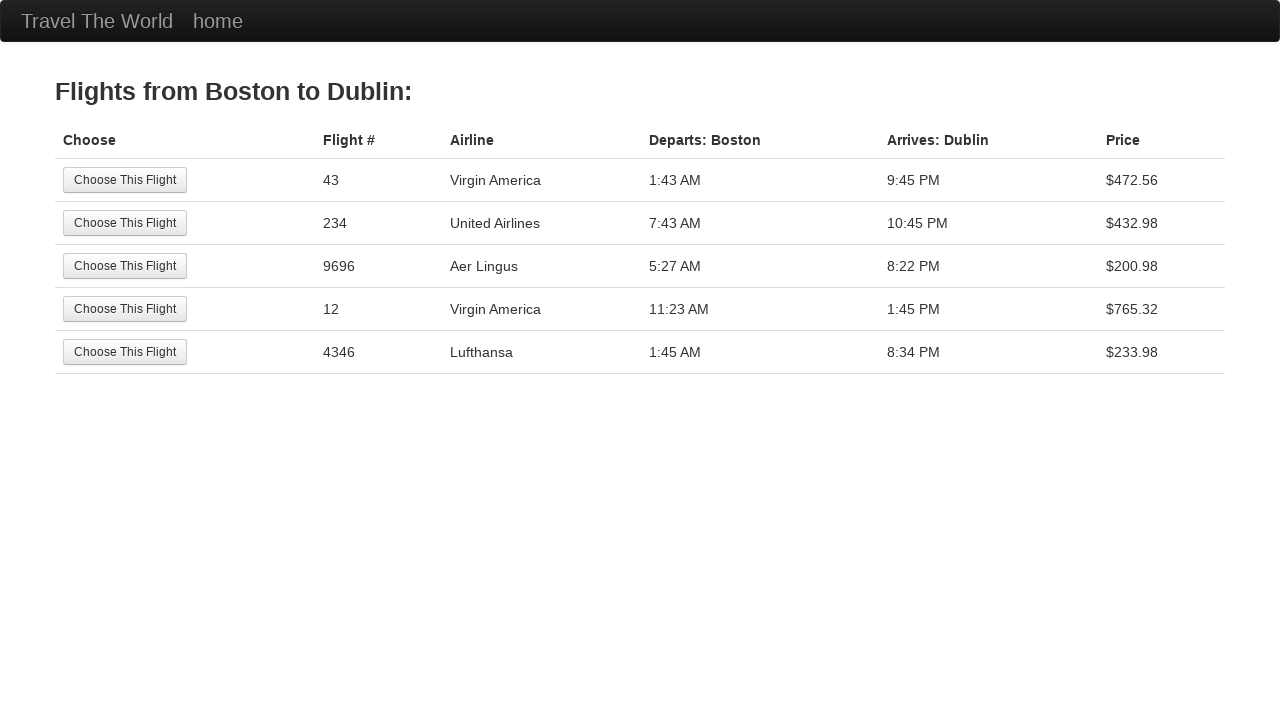

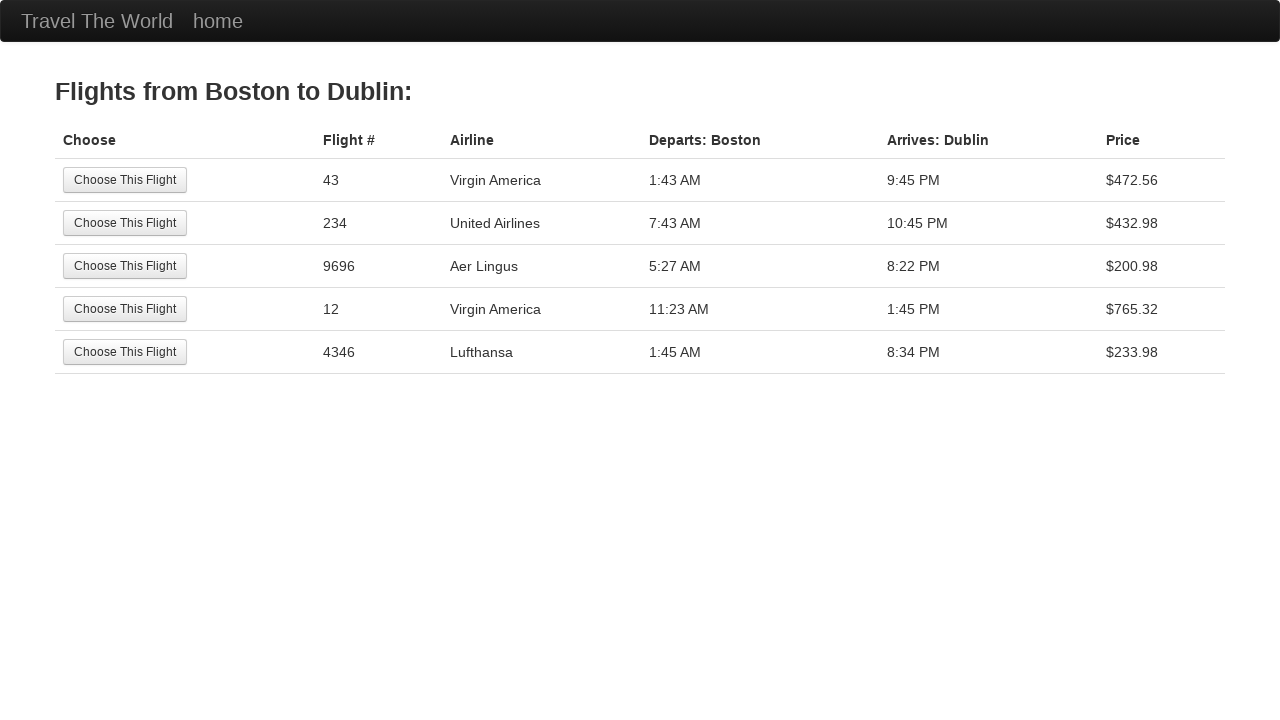